Tests checkbox functionality by selecting all checkboxes in a product table

Starting URL: https://testautomationpractice.blogspot.com/

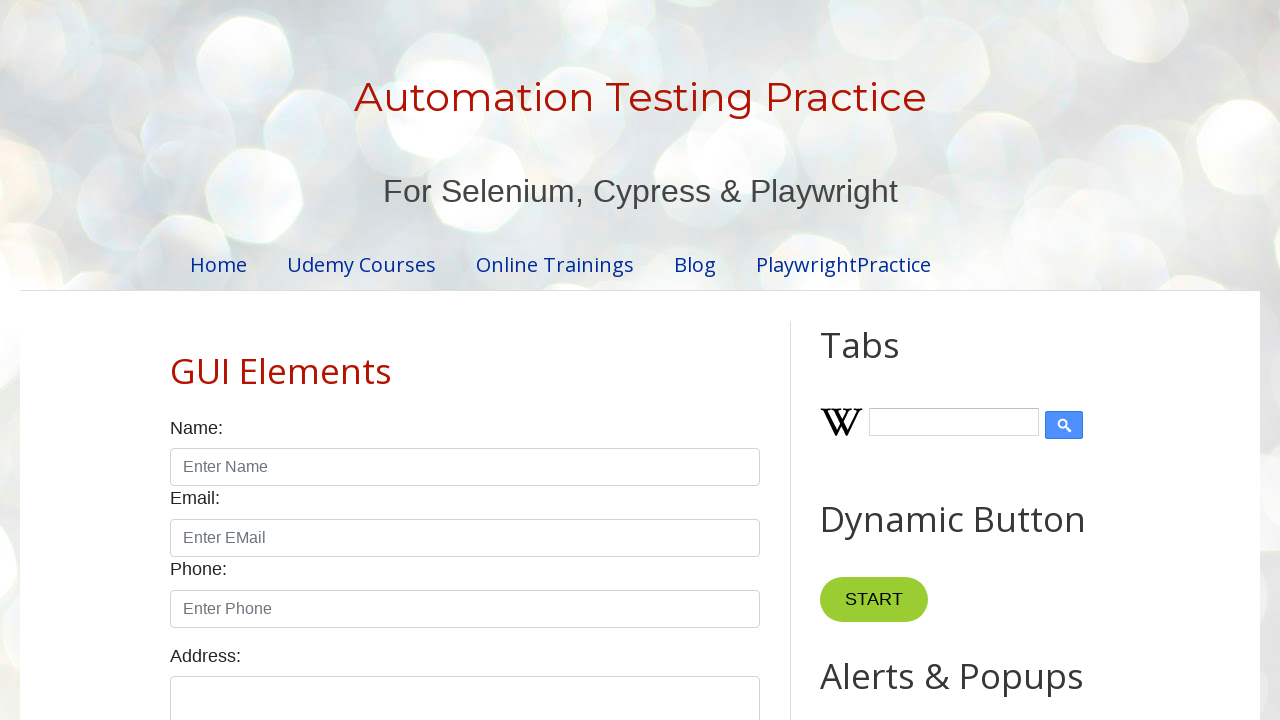

Product table loaded successfully
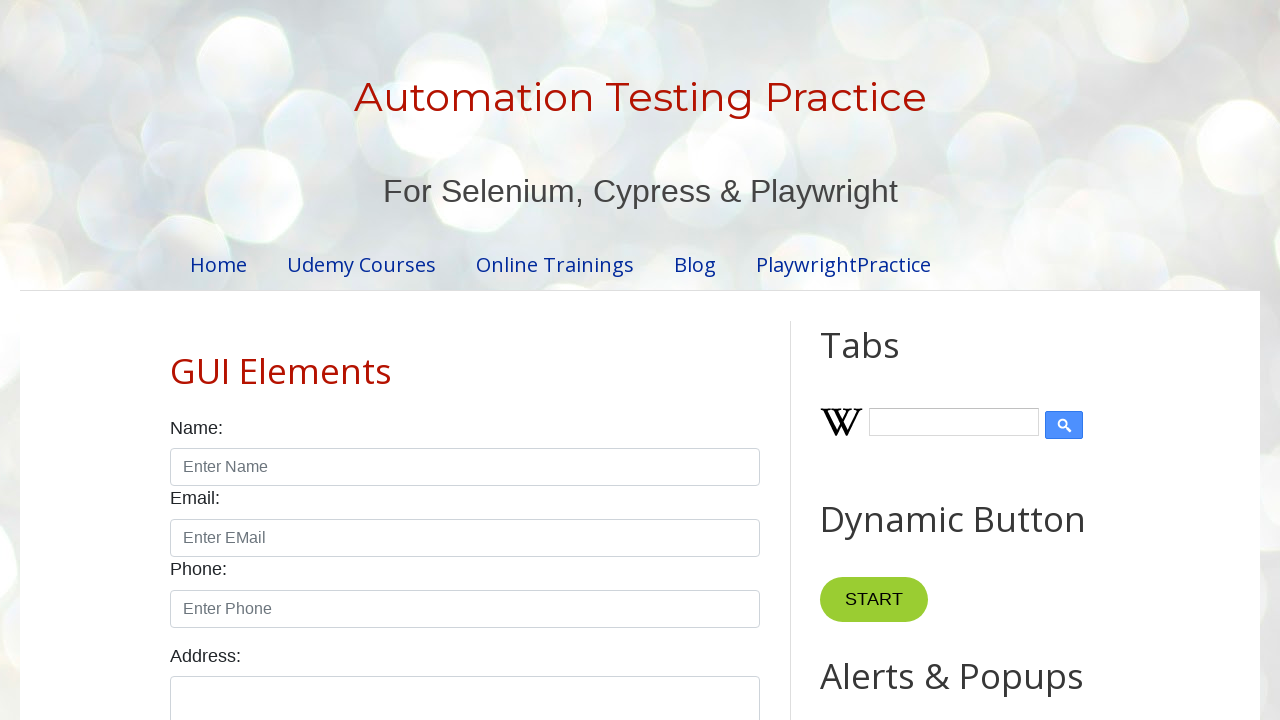

Located all checkboxes in the product table
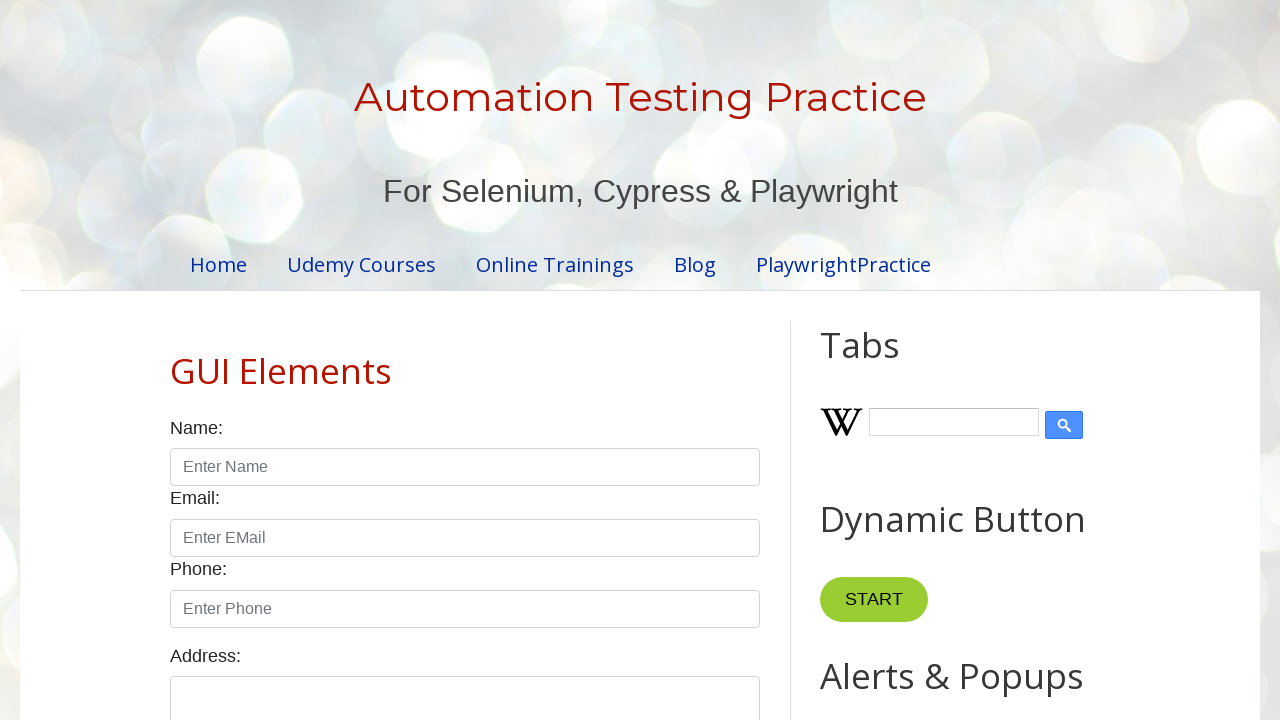

Clicked a checkbox in the product table at (651, 361) on xpath=//*[@id='productTable']/tbody/tr/td[4]/input >> nth=0
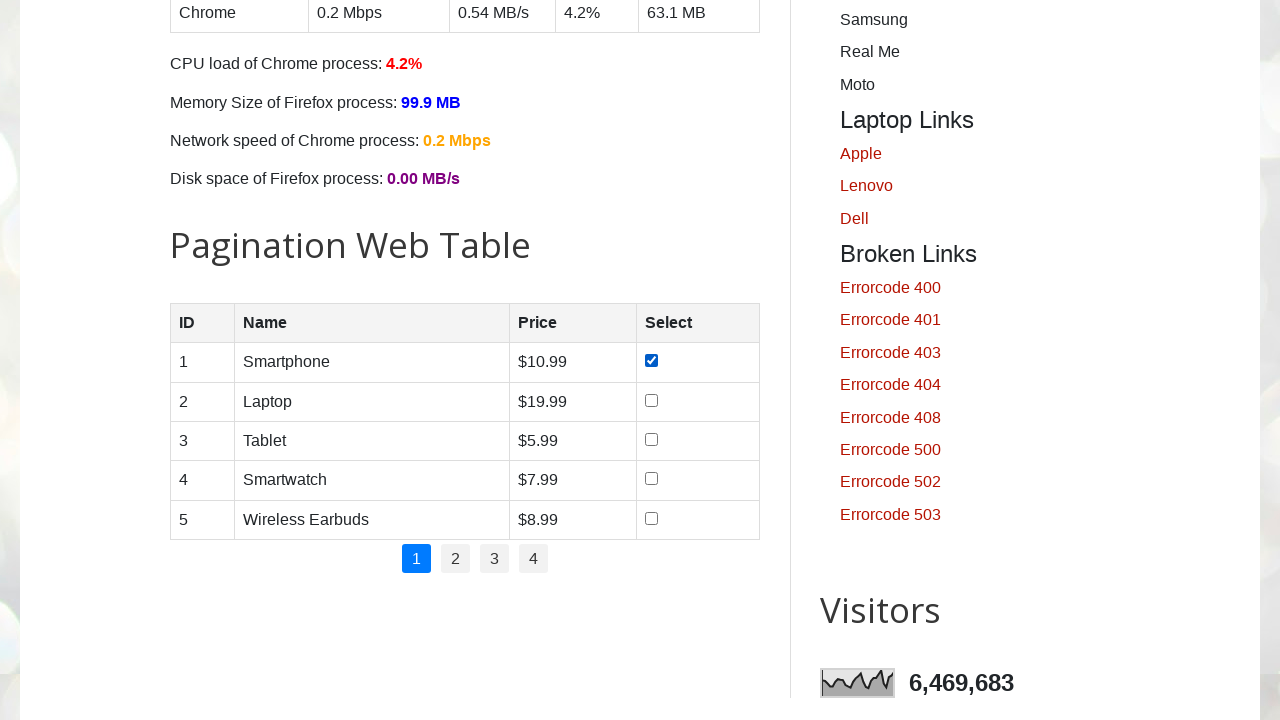

Clicked a checkbox in the product table at (651, 400) on xpath=//*[@id='productTable']/tbody/tr/td[4]/input >> nth=1
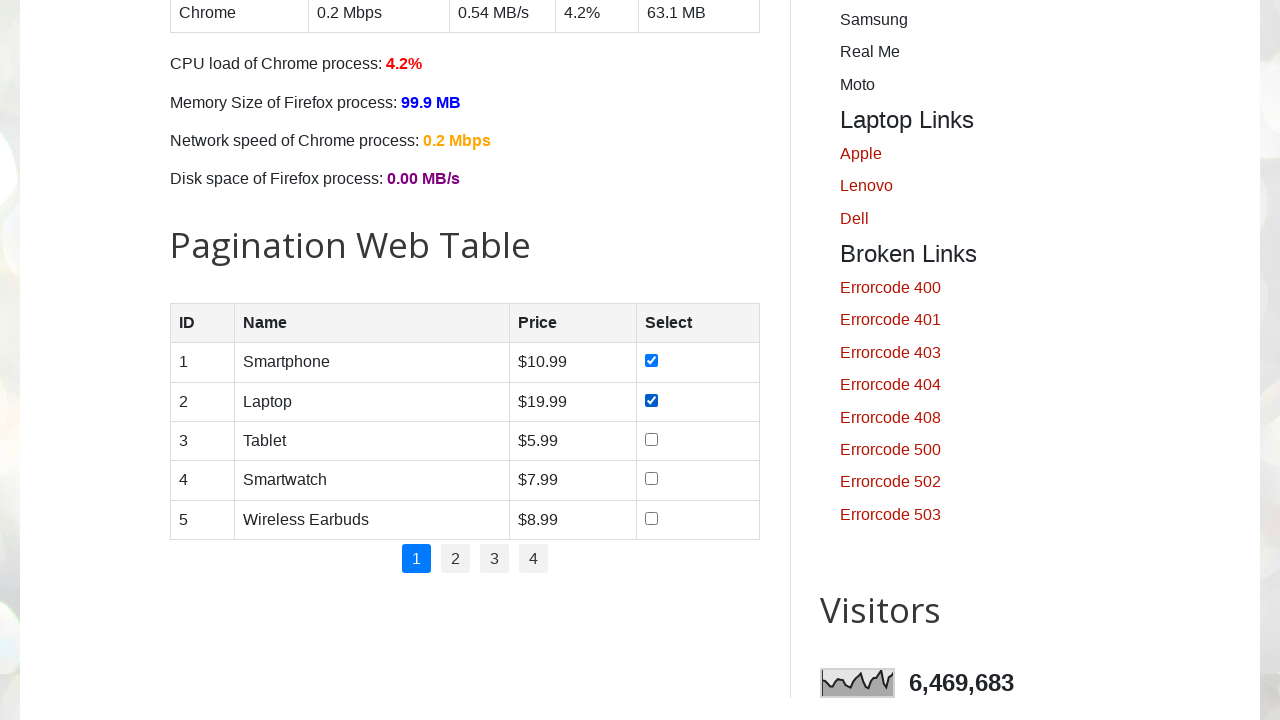

Clicked a checkbox in the product table at (651, 439) on xpath=//*[@id='productTable']/tbody/tr/td[4]/input >> nth=2
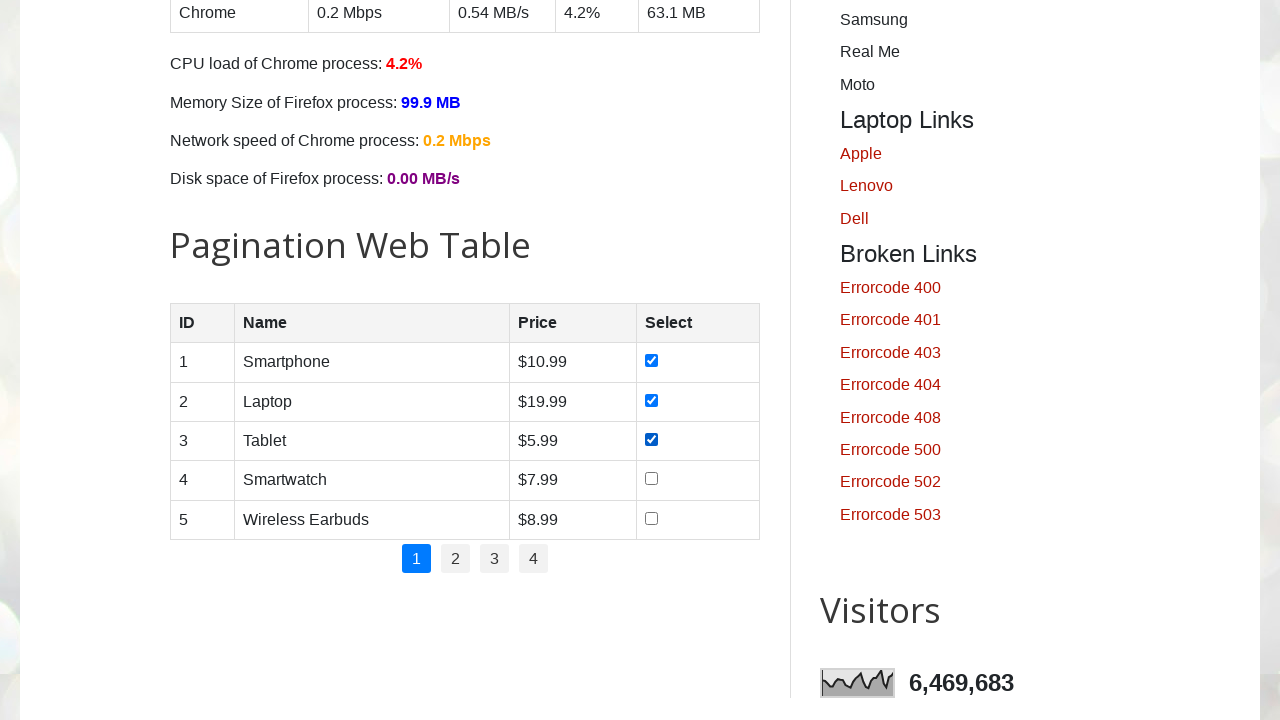

Clicked a checkbox in the product table at (651, 479) on xpath=//*[@id='productTable']/tbody/tr/td[4]/input >> nth=3
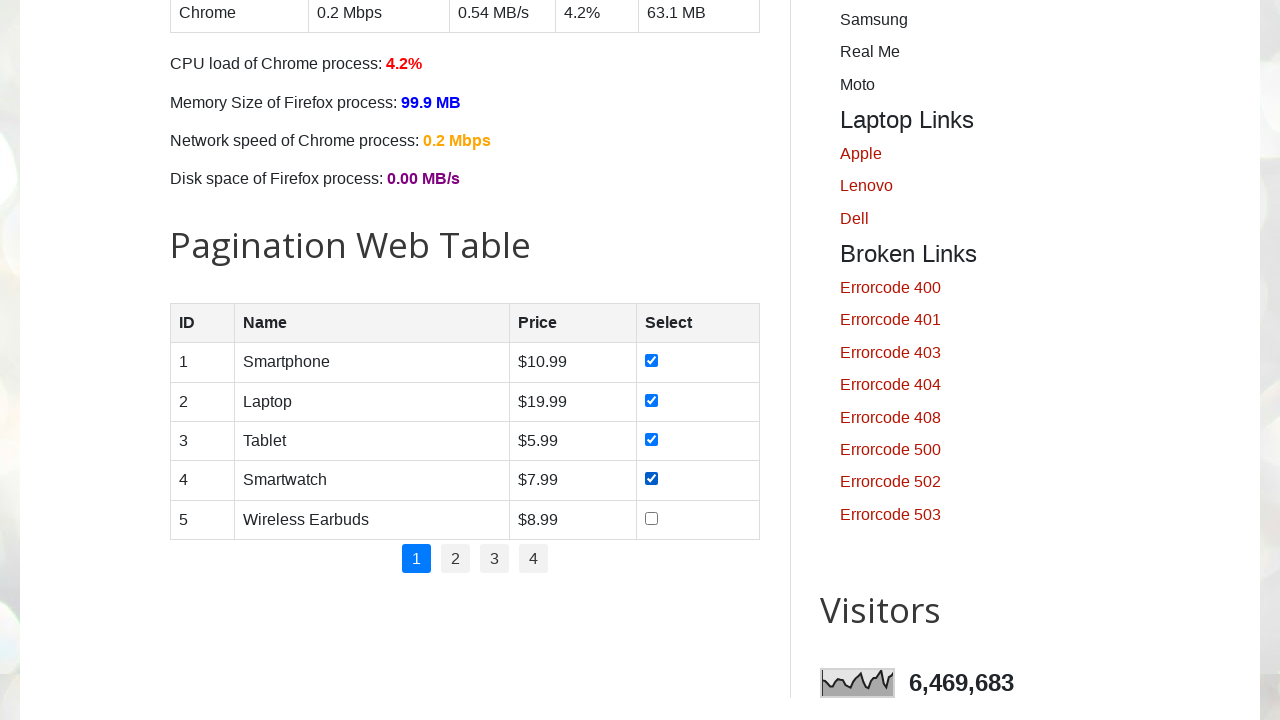

Clicked a checkbox in the product table at (651, 518) on xpath=//*[@id='productTable']/tbody/tr/td[4]/input >> nth=4
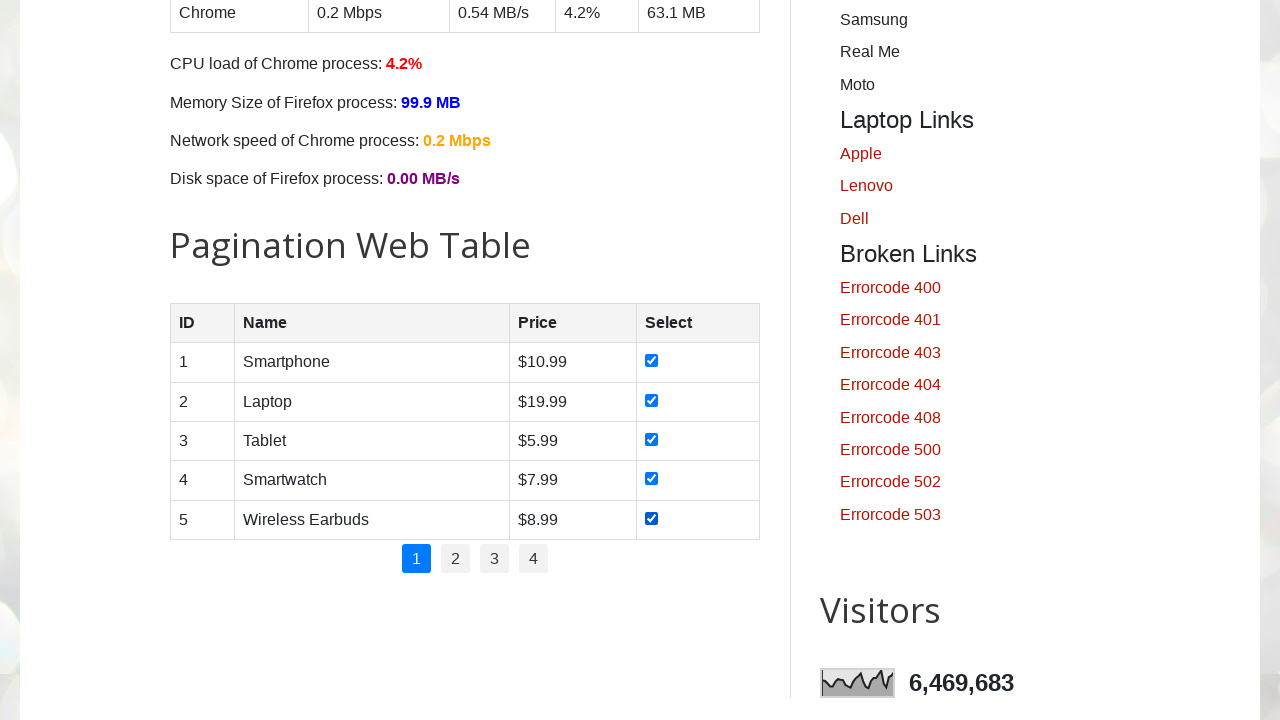

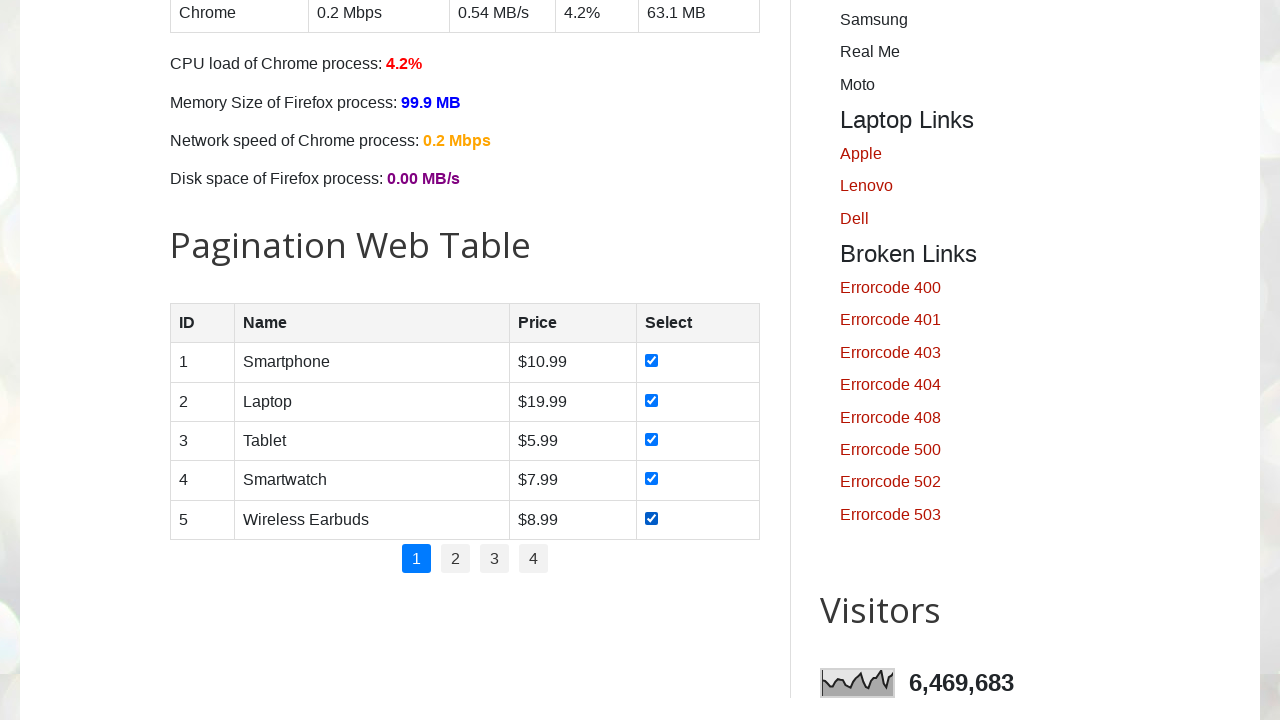